Tests forgot password functionality by submitting email for password reset

Starting URL: http://railwayb1.somee.com/Page/HomePage.cshtml

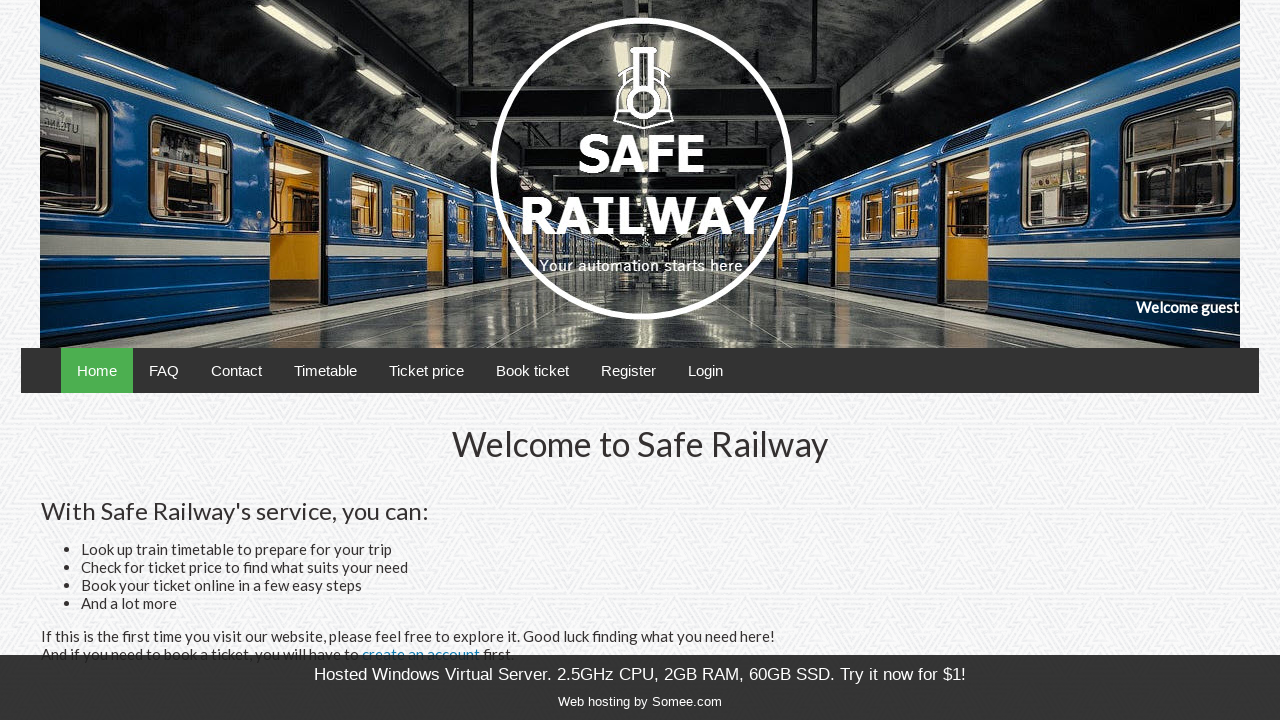

Clicked on Login link at (705, 370) on xpath=//a[@href='/Account/Login.cshtml']
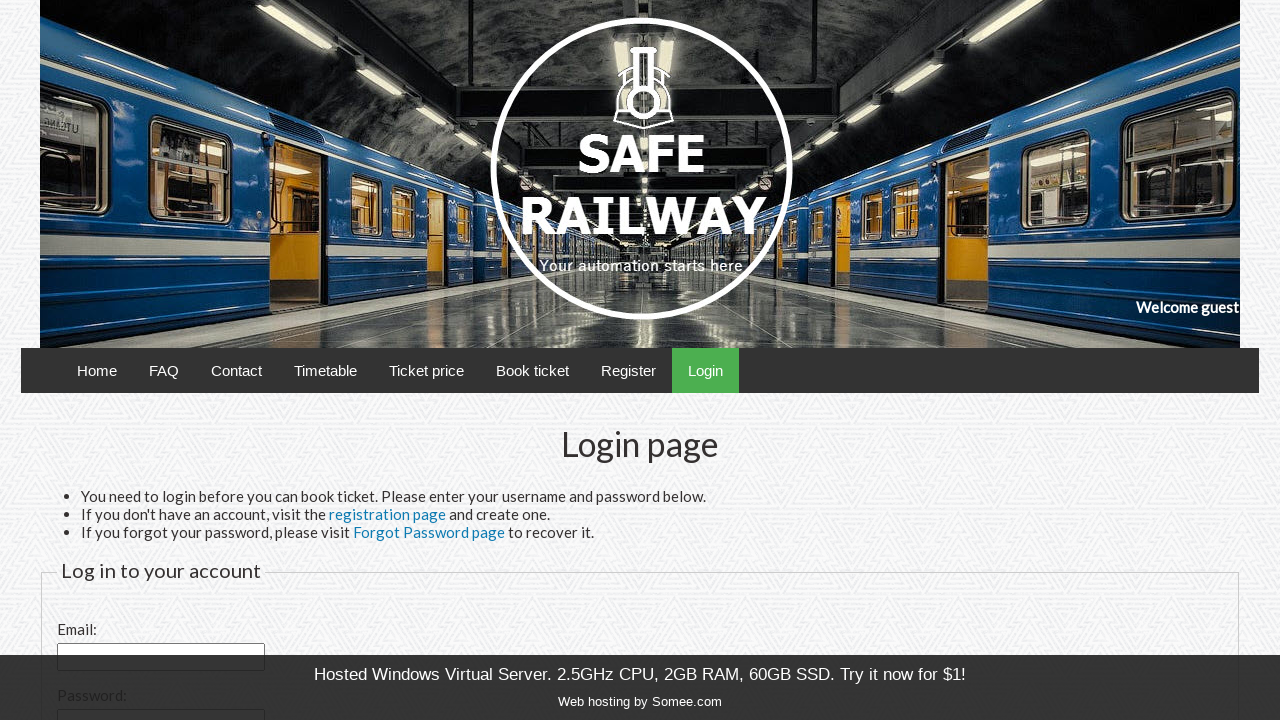

Clicked on Forgot Password page link at (429, 532) on (//a[normalize-space()='Forgot Password page'])[1]
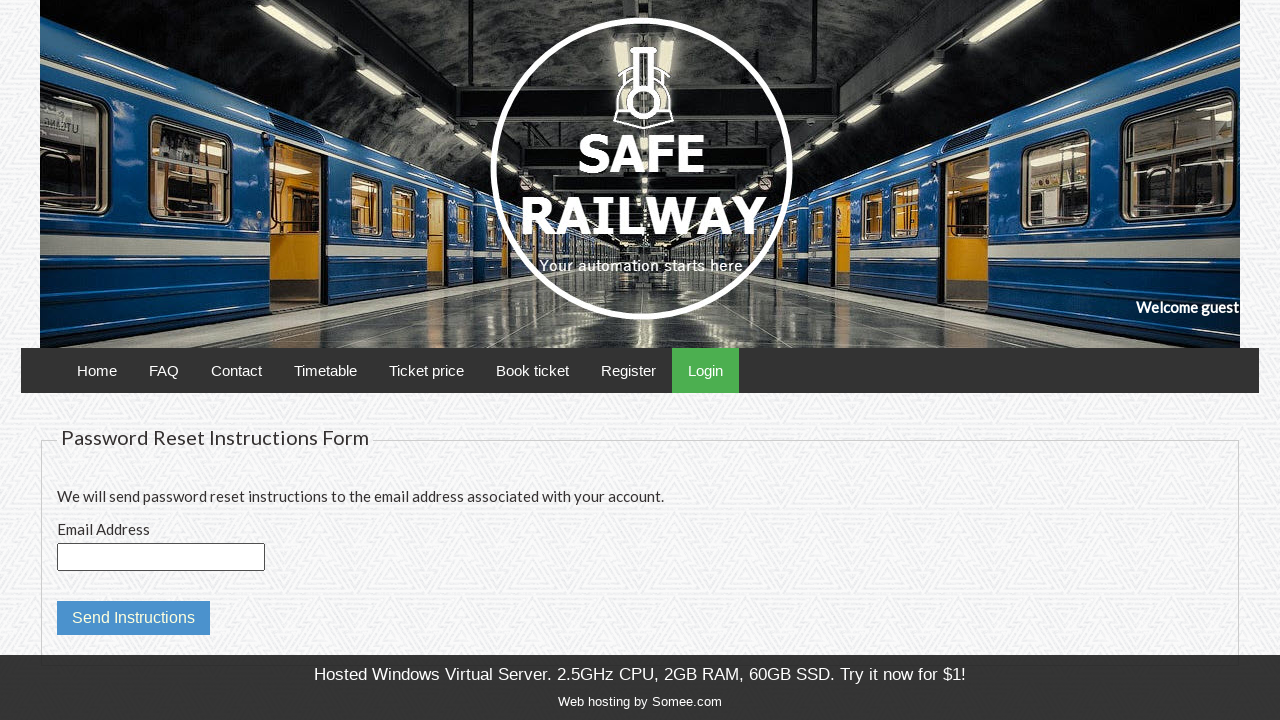

Filled email field with 'testuser123@example.com' on //input[@id='email']
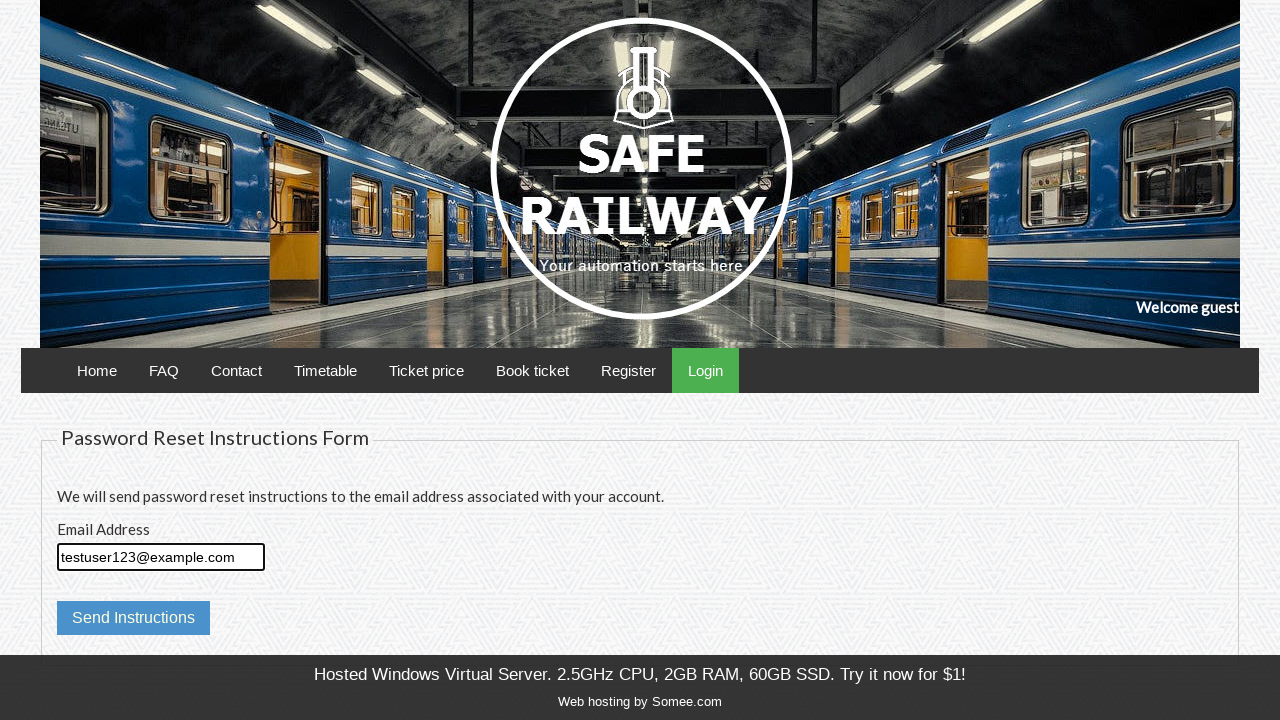

Clicked Send Instructions button to submit password reset request at (133, 618) on input[value='Send Instructions']
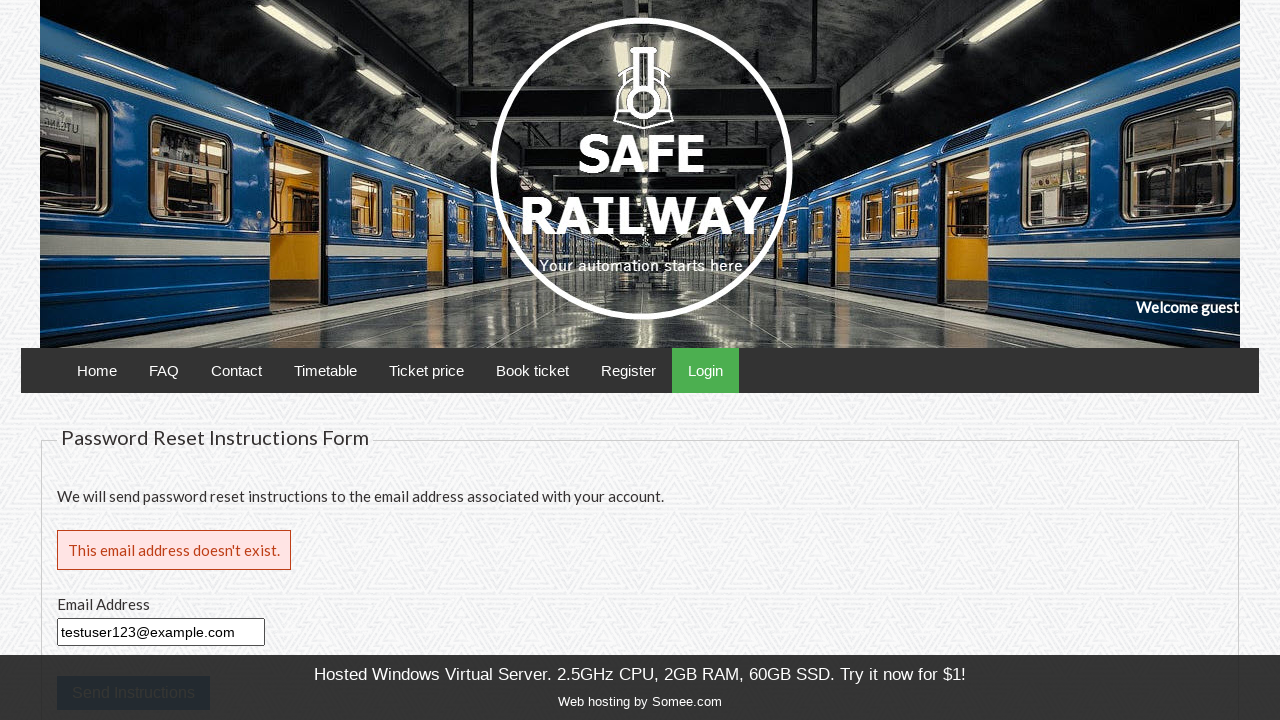

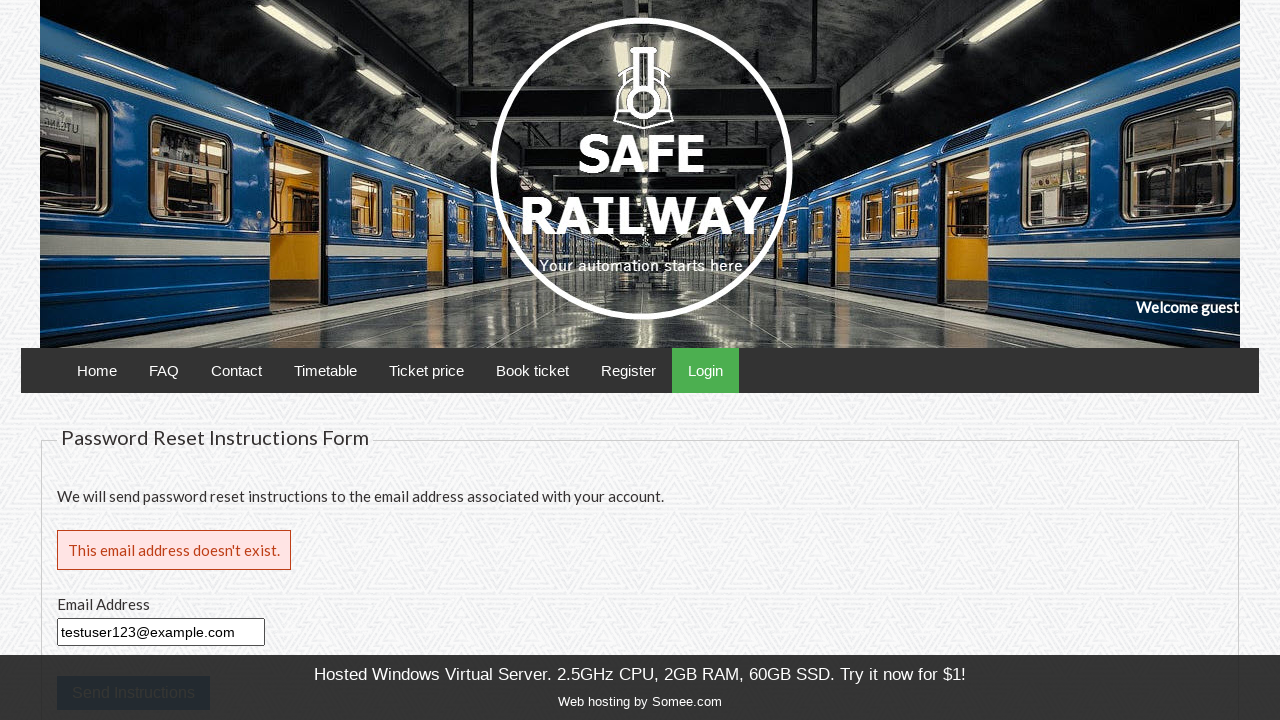